Tests browser navigation between two different pages on Rahul Shetty Academy, verifies page titles are different, then navigates back and refreshes the page.

Starting URL: https://courses.rahulshettyacademy.com/

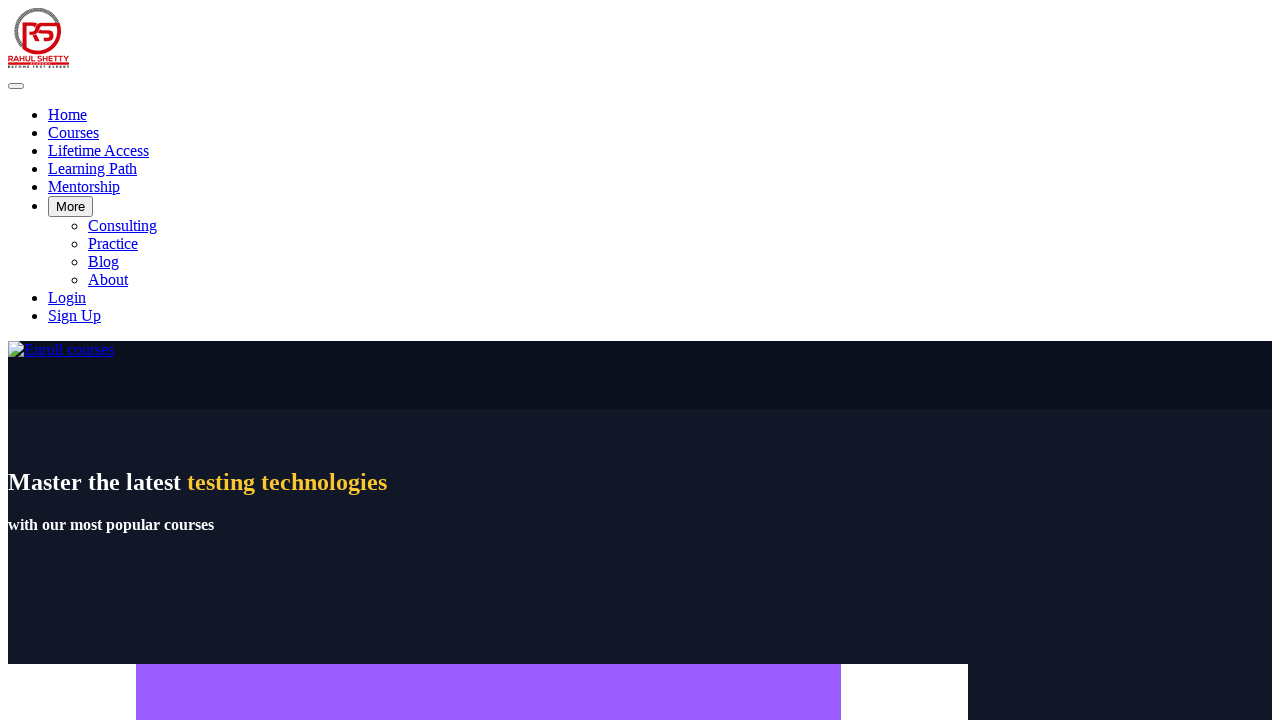

Captured title of first page on Rahul Shetty Academy
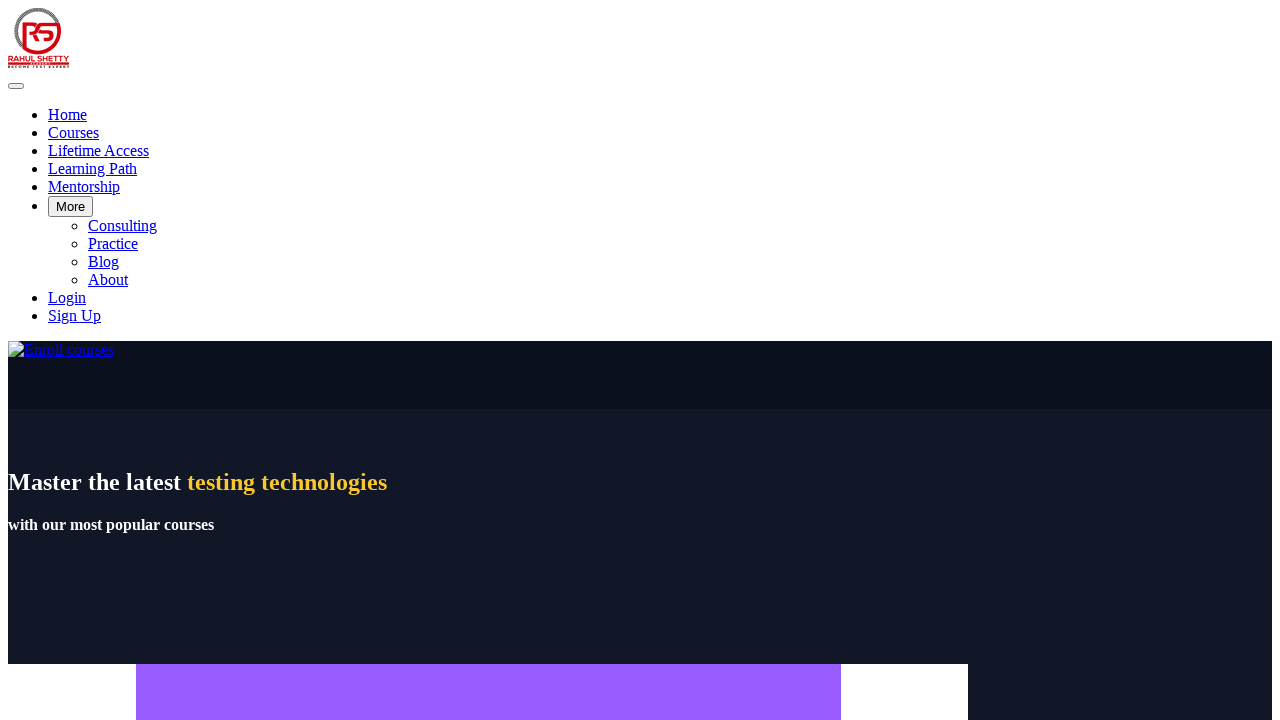

Navigated to second page (seleniumPractise)
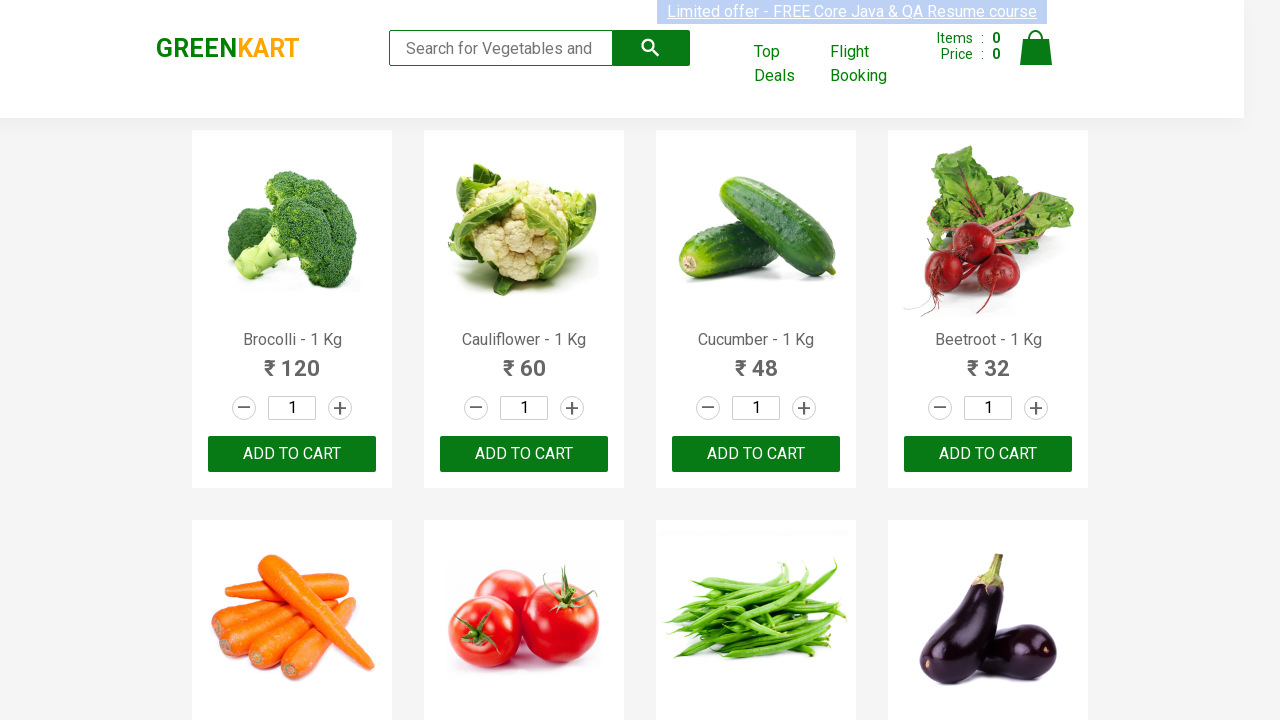

Captured title of second page
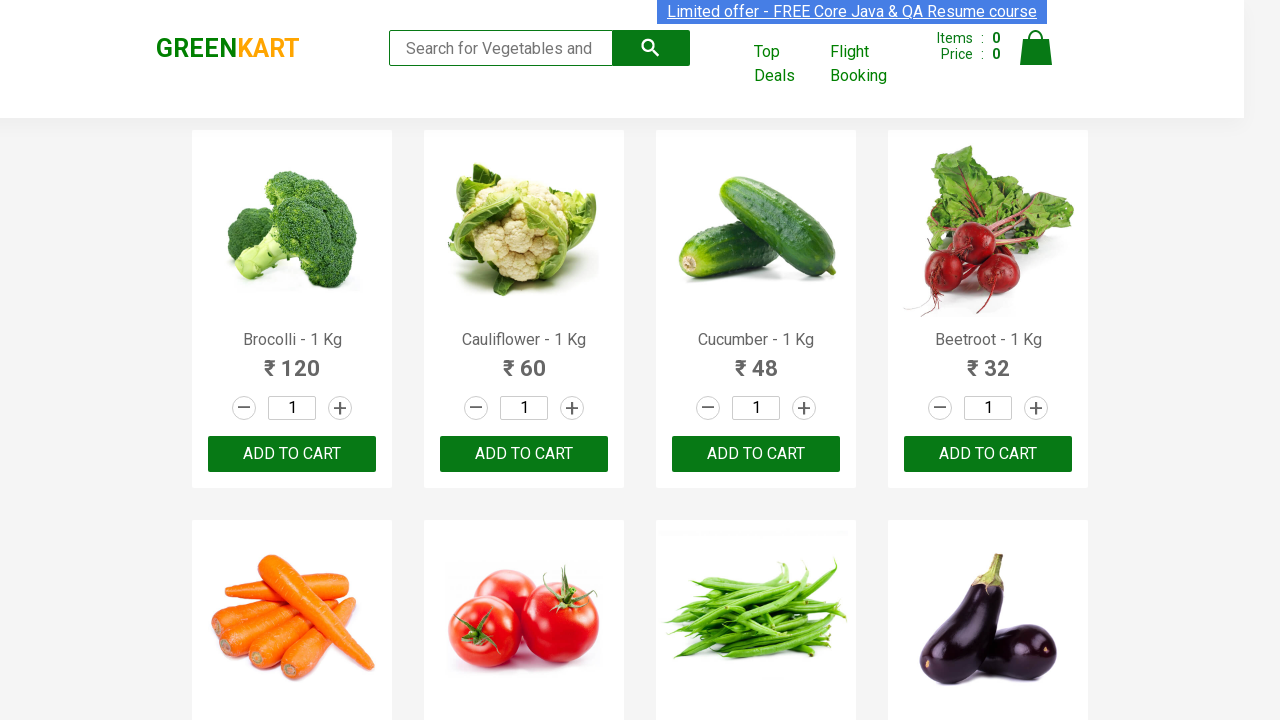

Verified that page titles are different
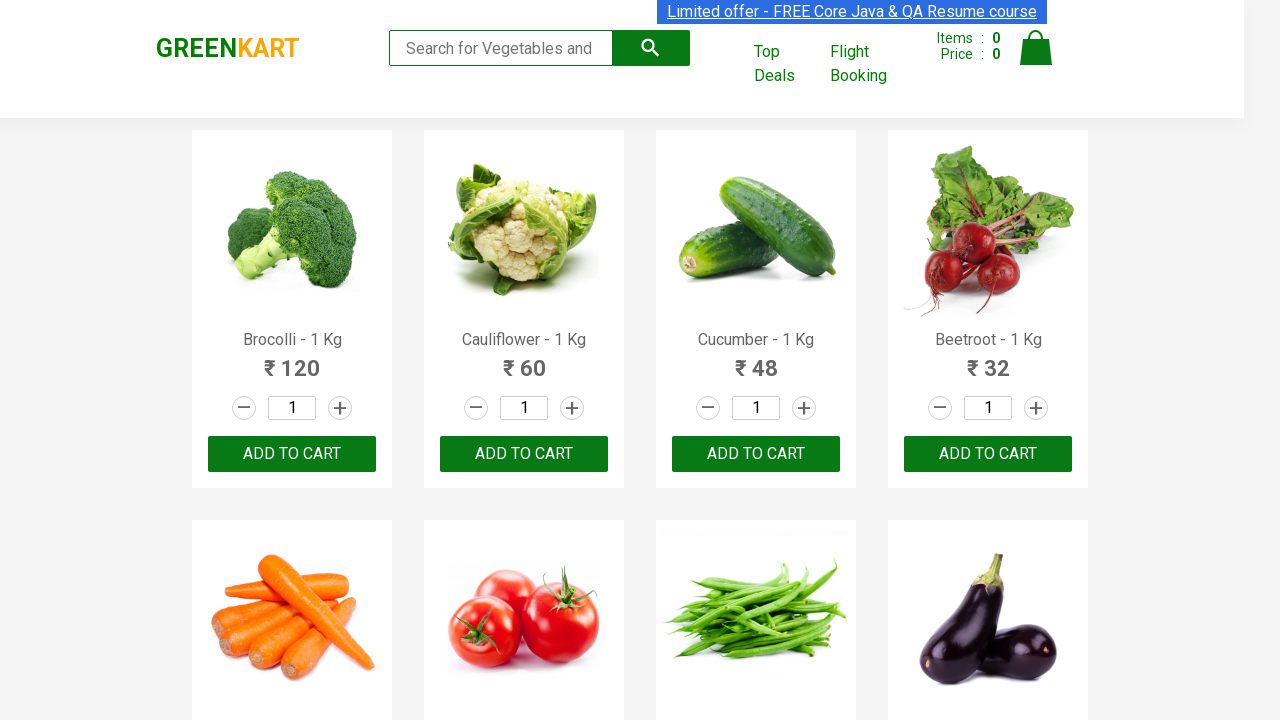

Navigated back to first page
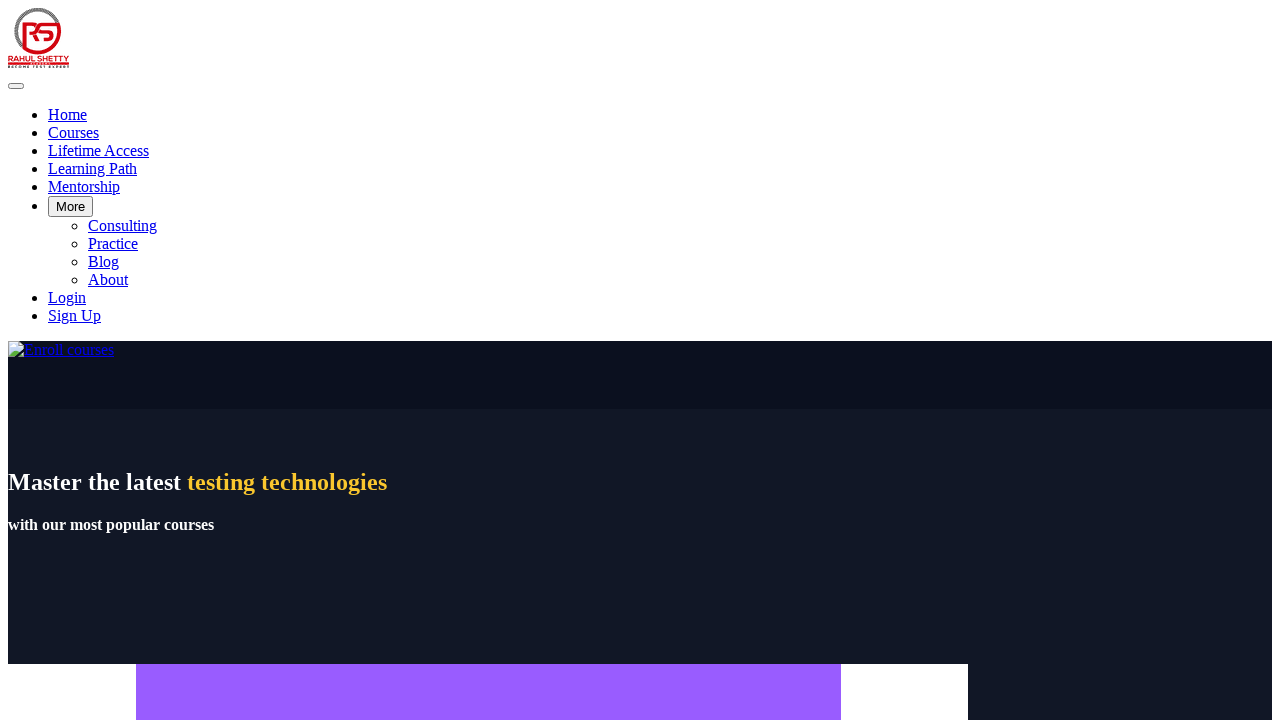

Refreshed the current page
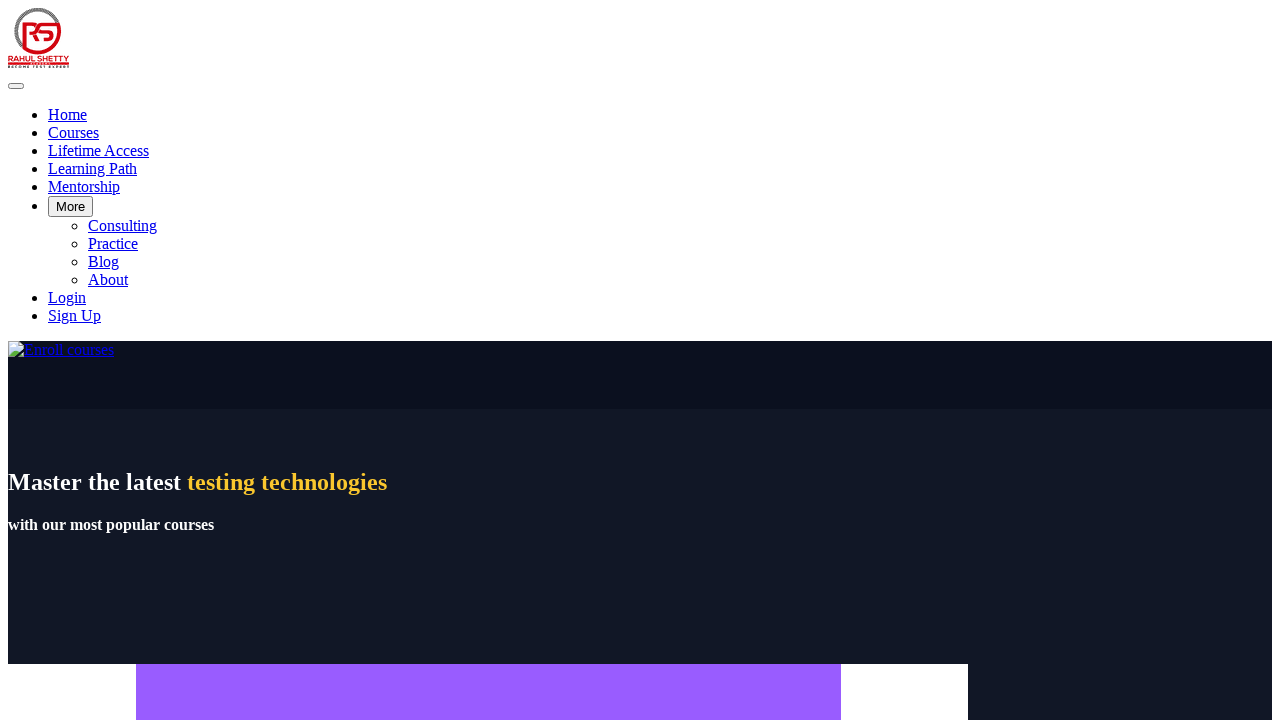

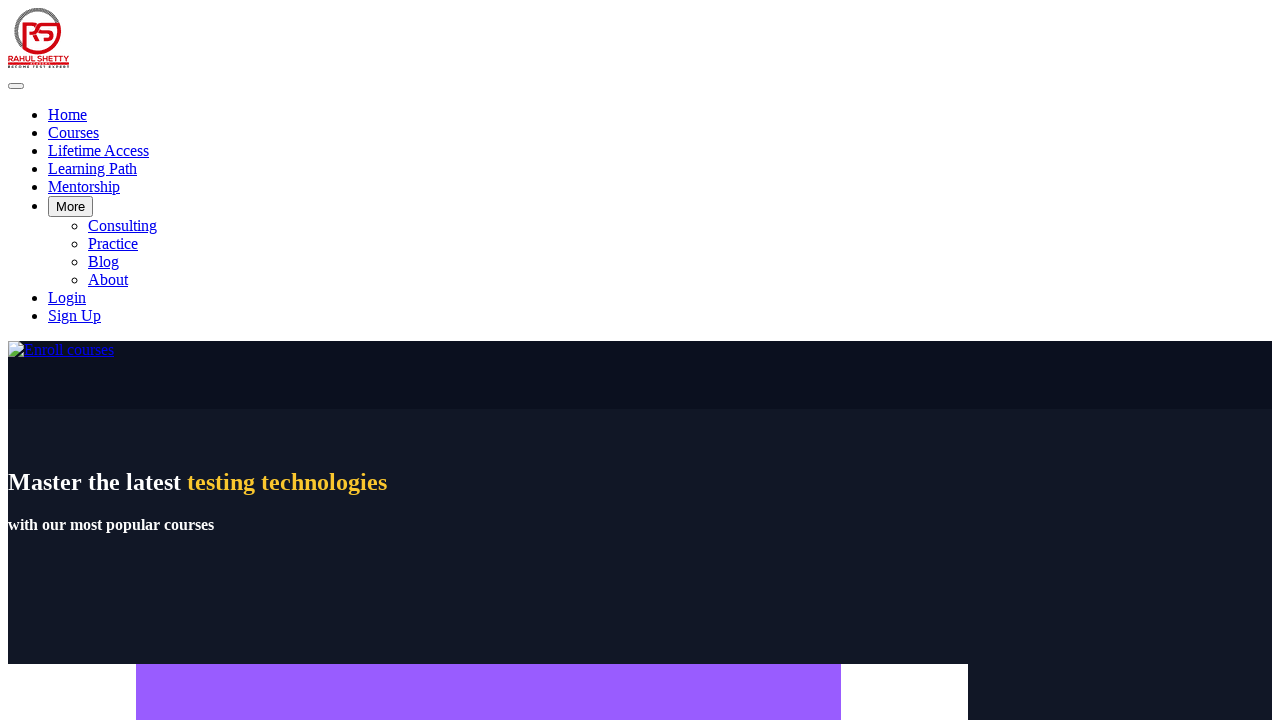